Tests working with multiple browser windows by clicking a link that opens a new window, then switching between the original and new windows to verify their titles.

Starting URL: https://the-internet.herokuapp.com/windows

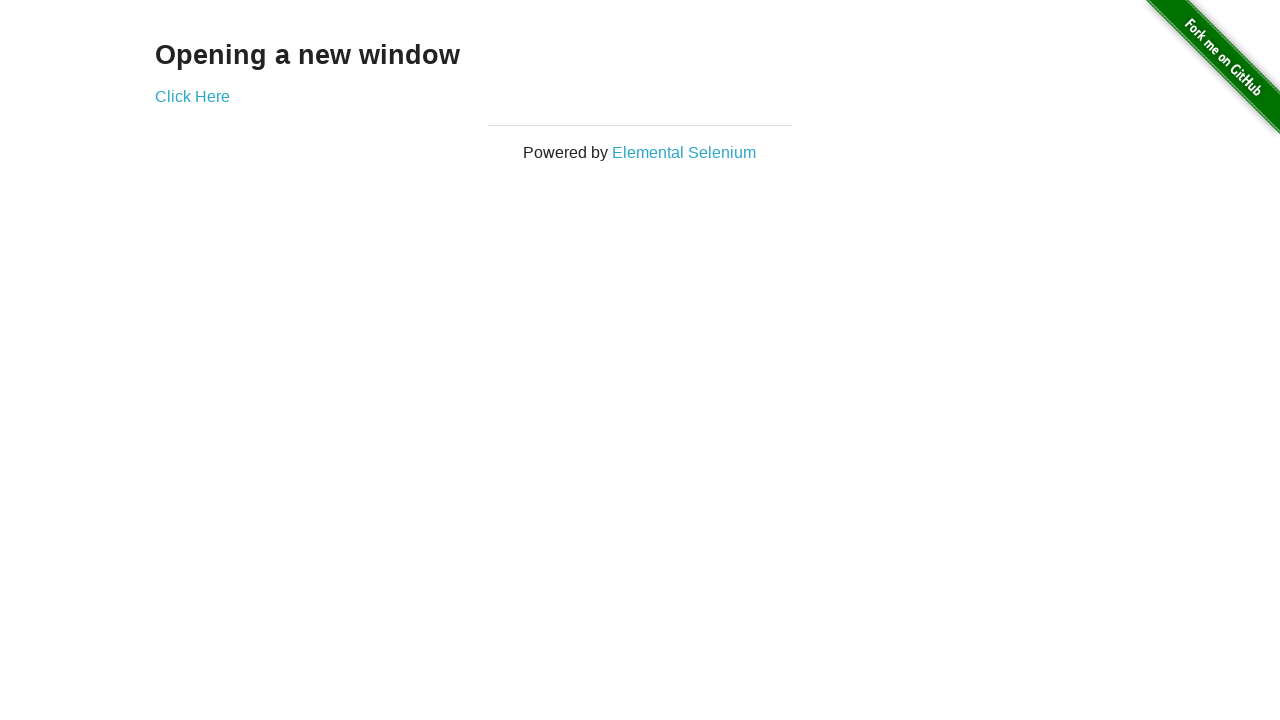

Clicked link to open new window at (192, 96) on .example a
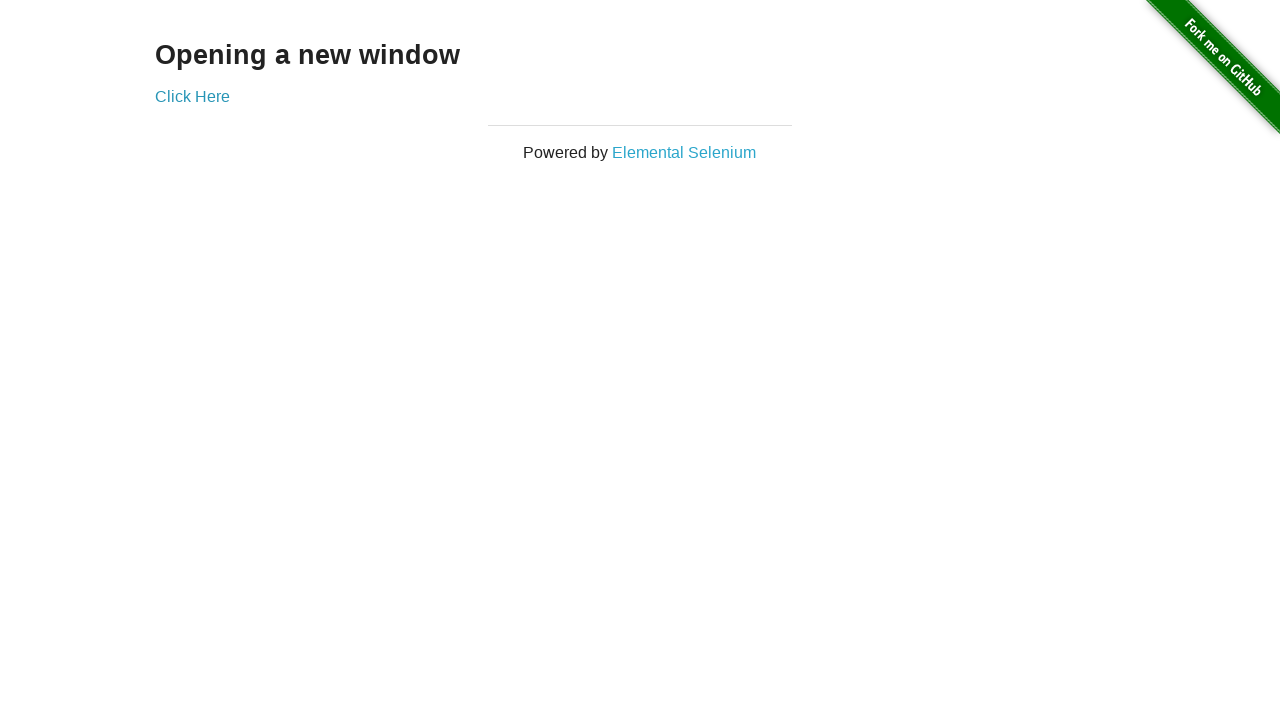

New window opened and captured
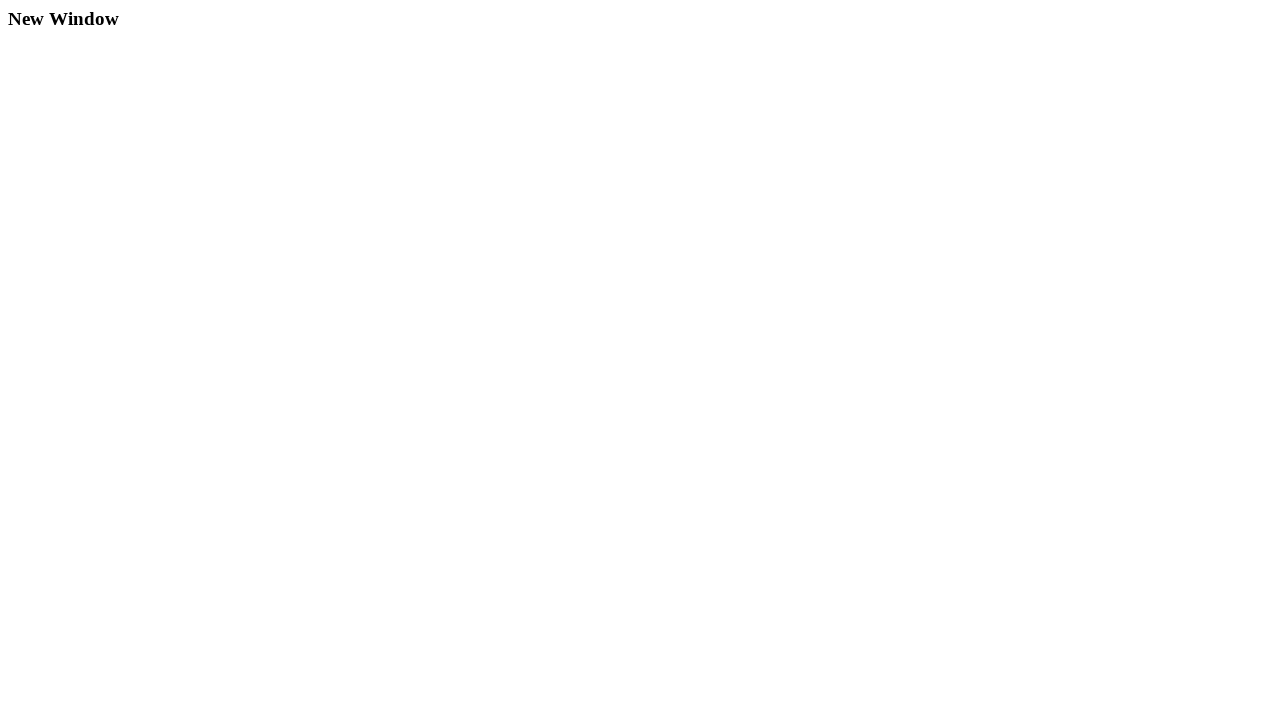

New window finished loading
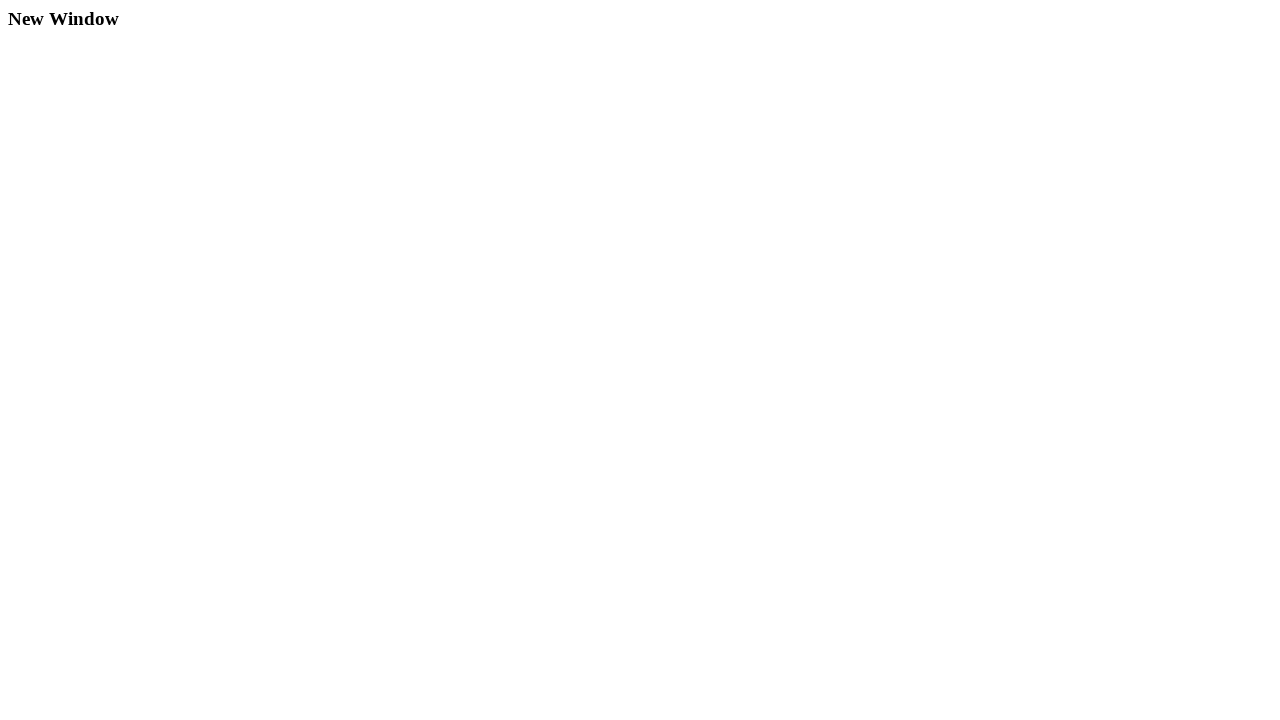

Verified original window title is 'The Internet'
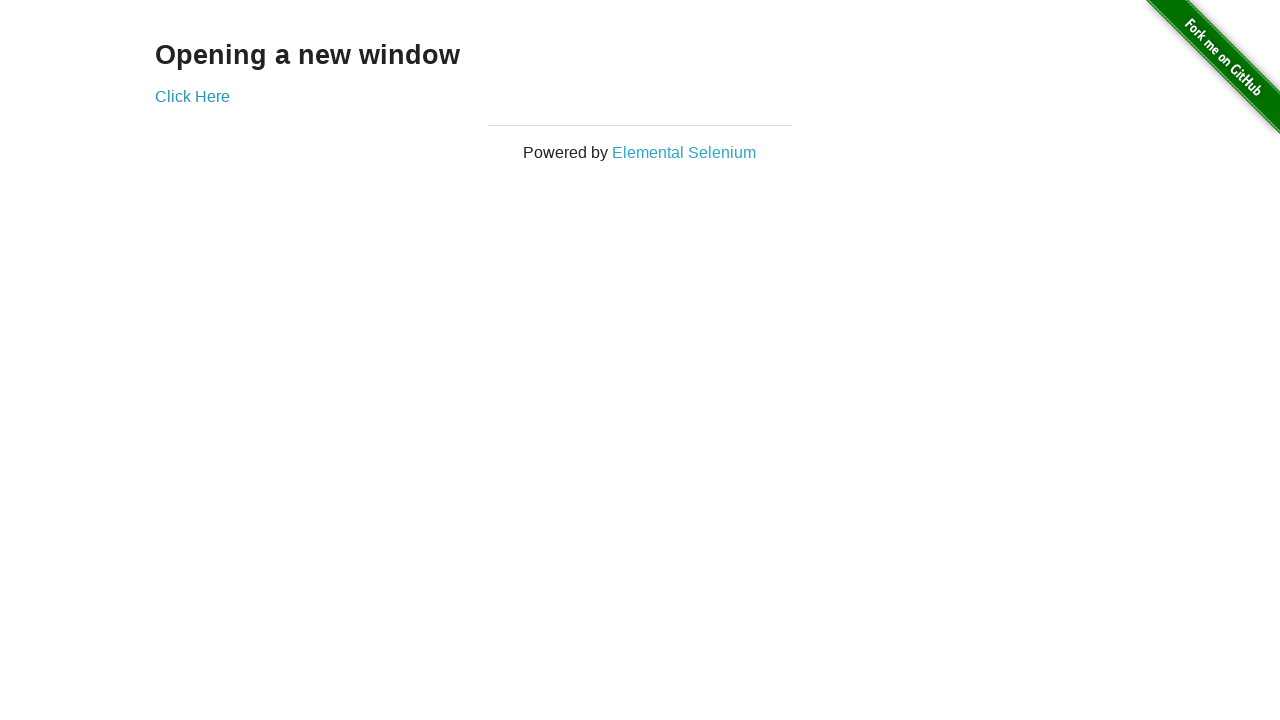

Waited for new window title to populate
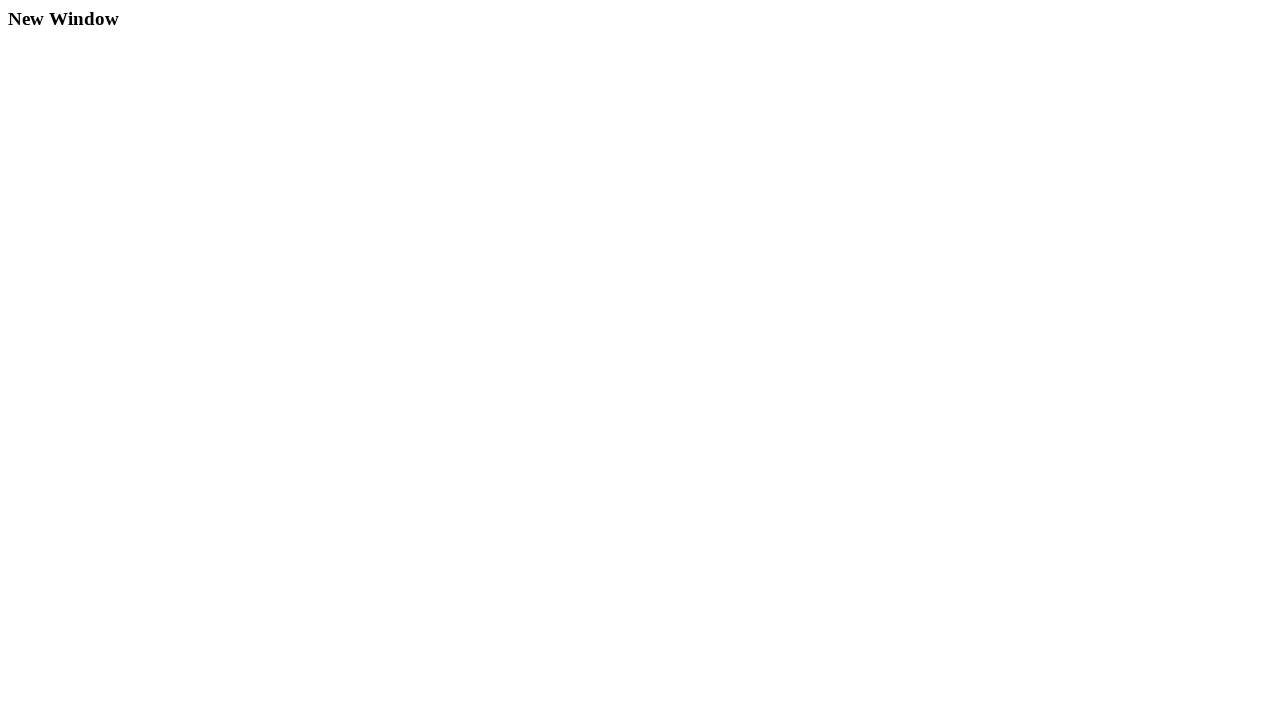

Verified new window title is 'New Window'
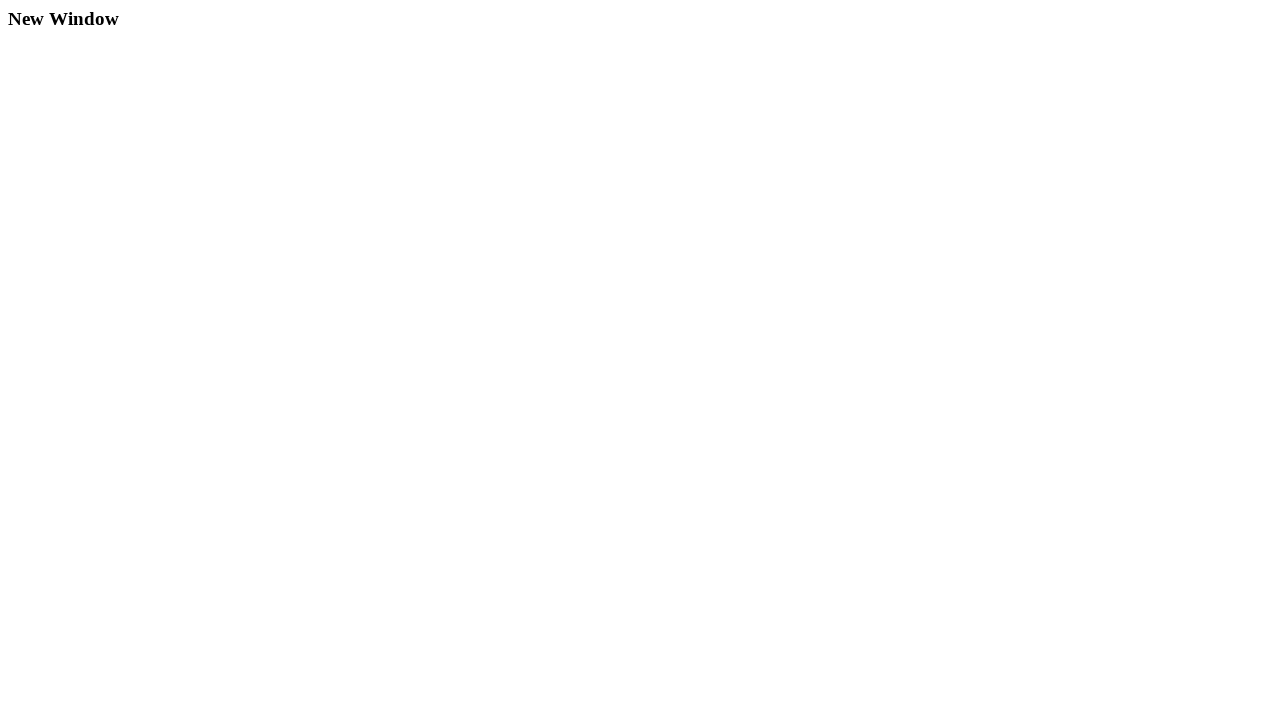

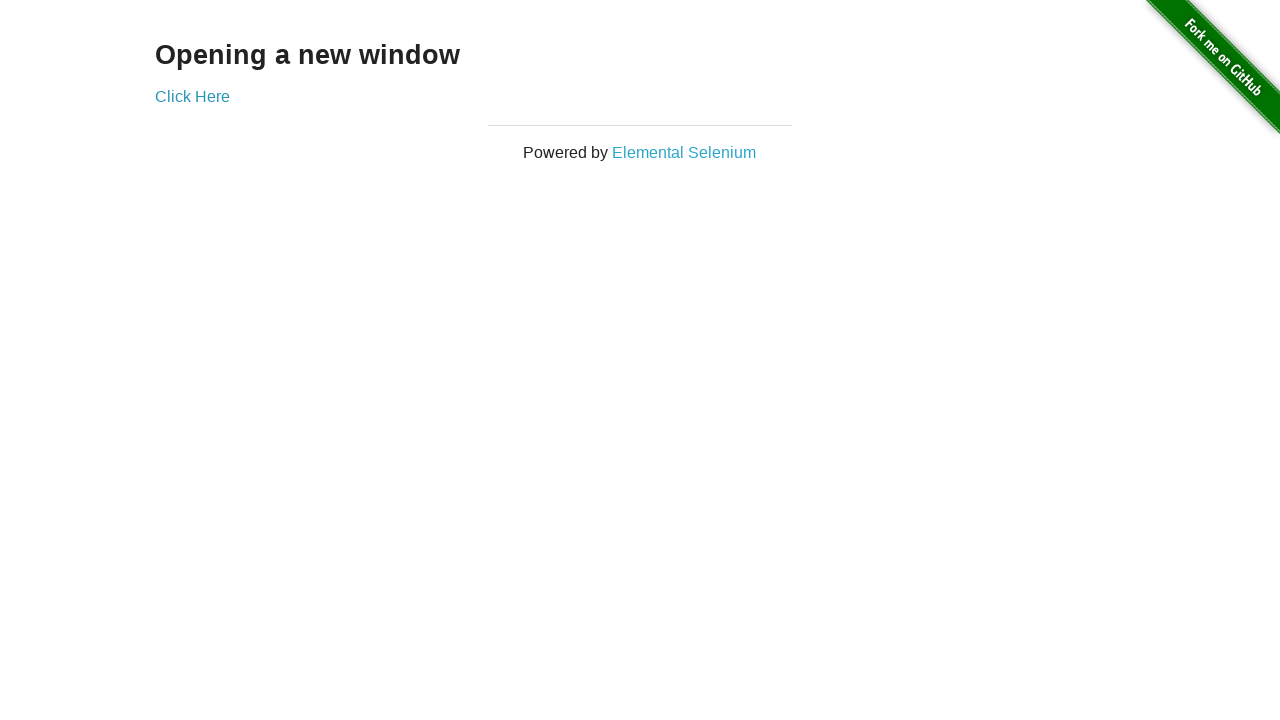